Tests HTML5 drag and drop between two columns, swapping their content twice

Starting URL: https://automationfc.github.io/drag-drop-html5/

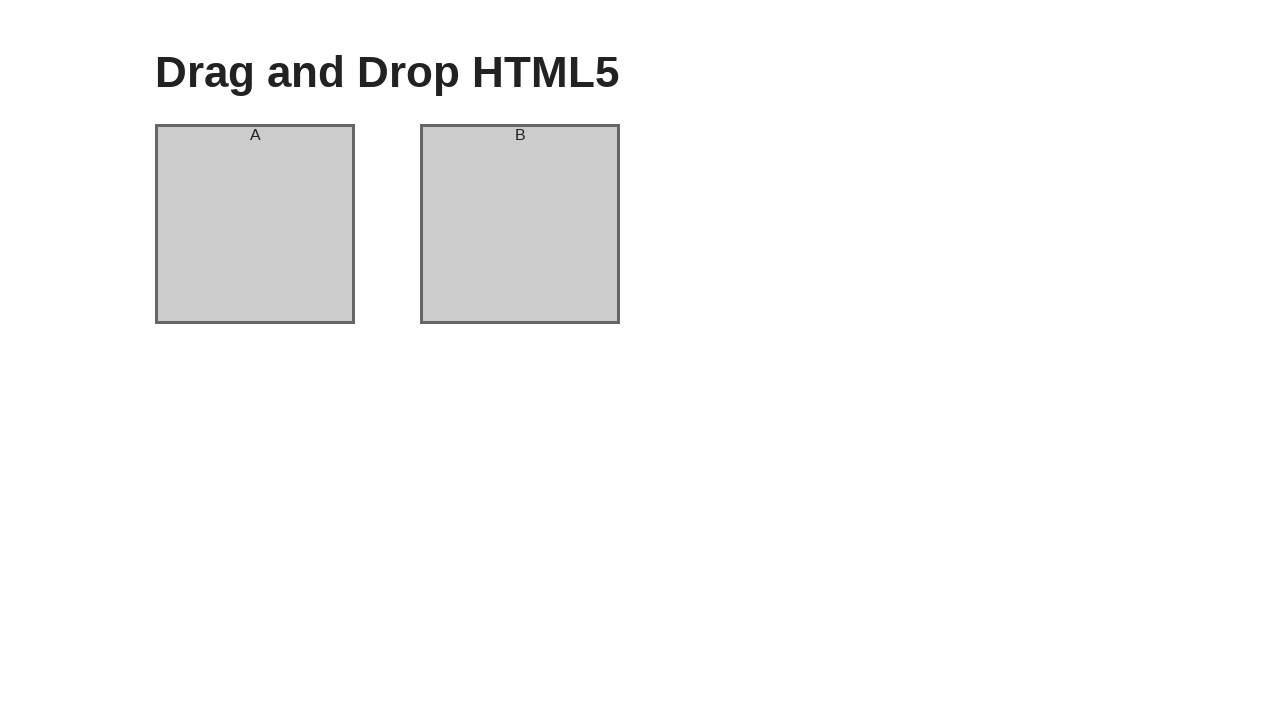

Dragged column A to column B at (520, 224)
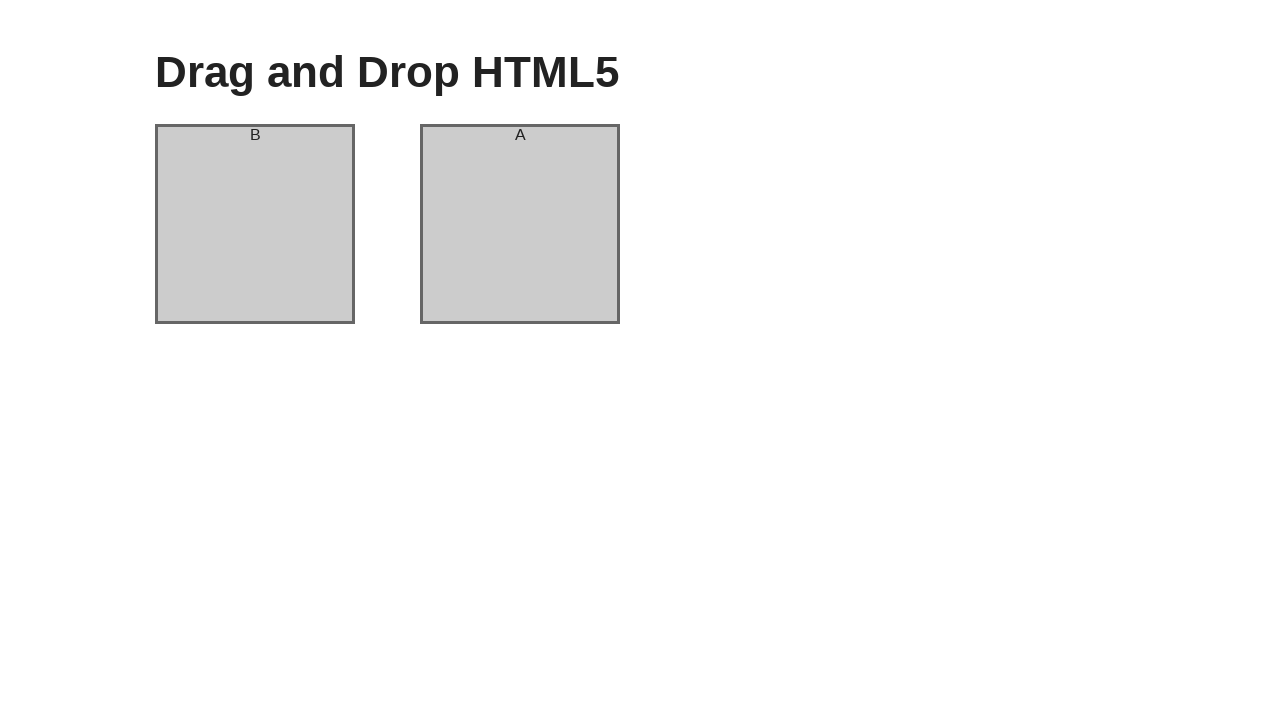

Asserted column A header is now 'B'
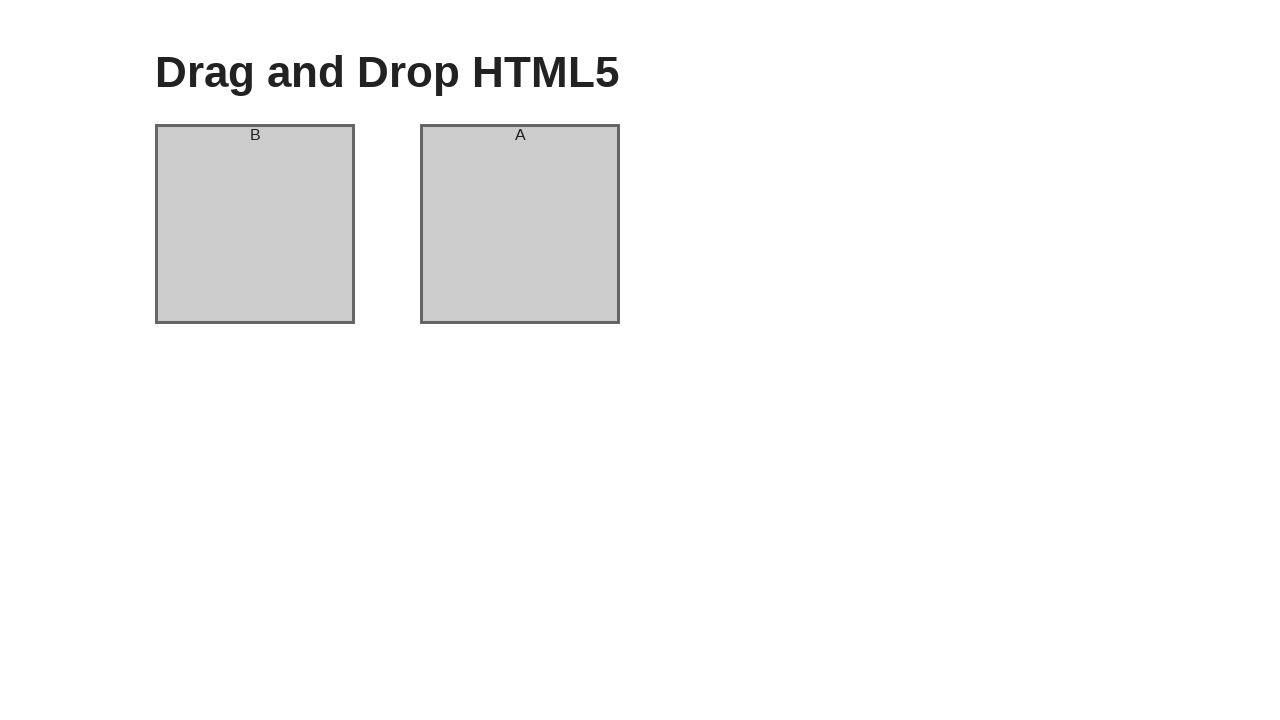

Asserted column B header is now 'A'
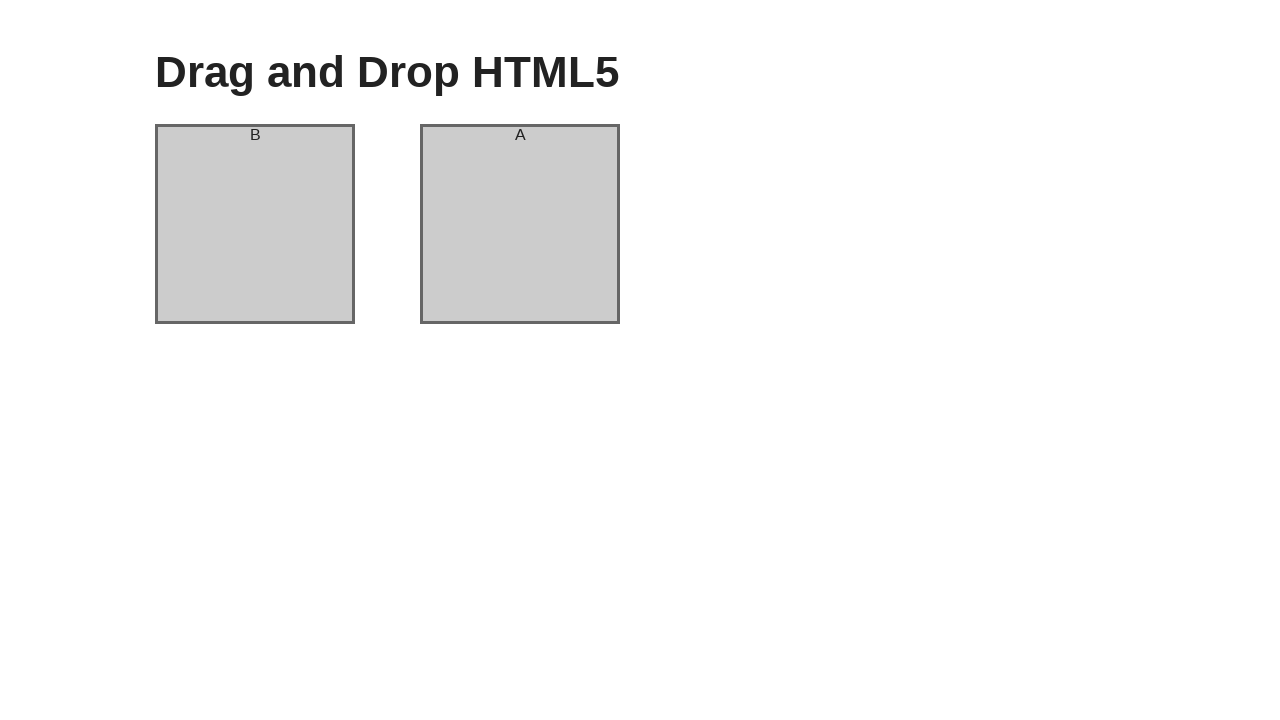

Dragged column B to column A to swap back at (255, 224)
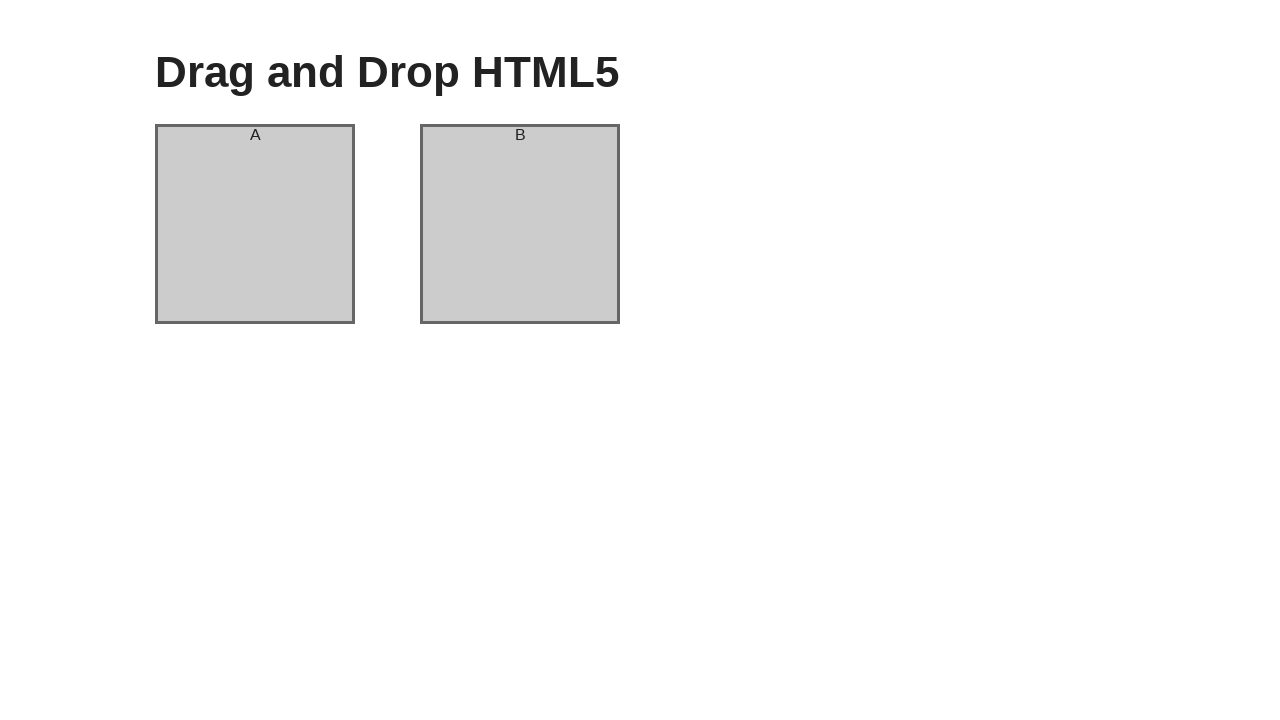

Asserted column A header is back to 'A'
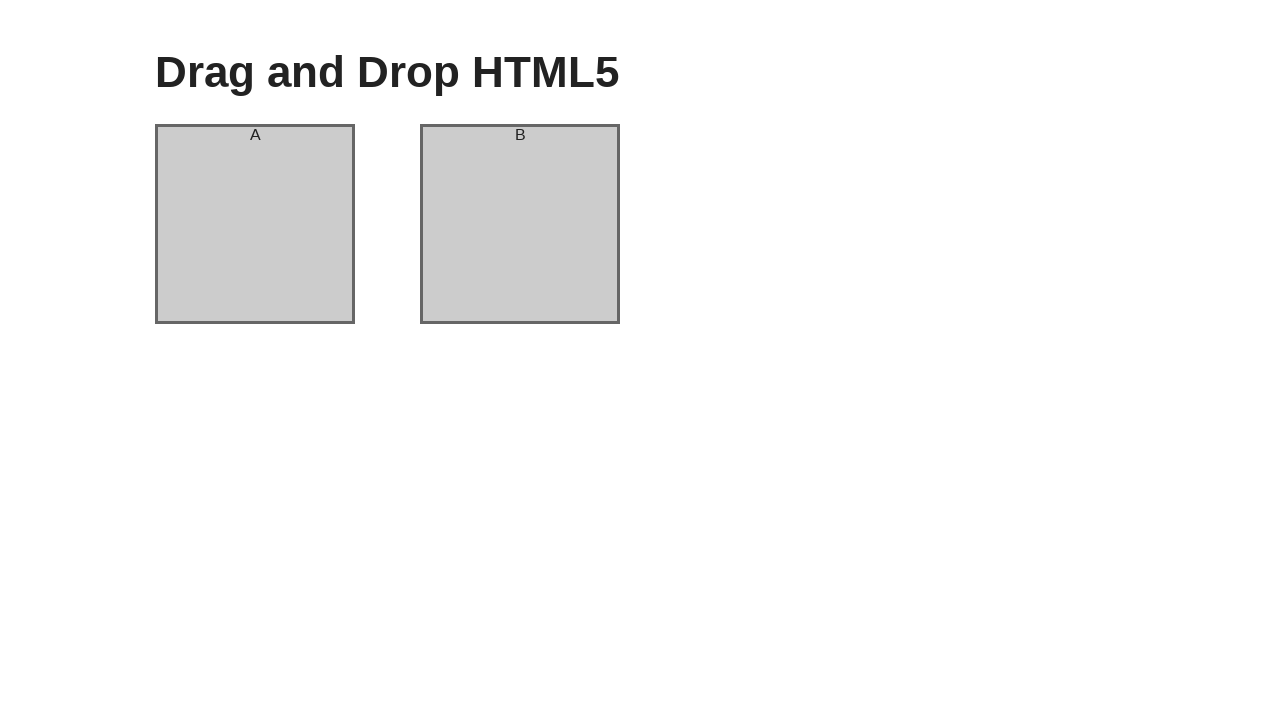

Asserted column B header is back to 'B'
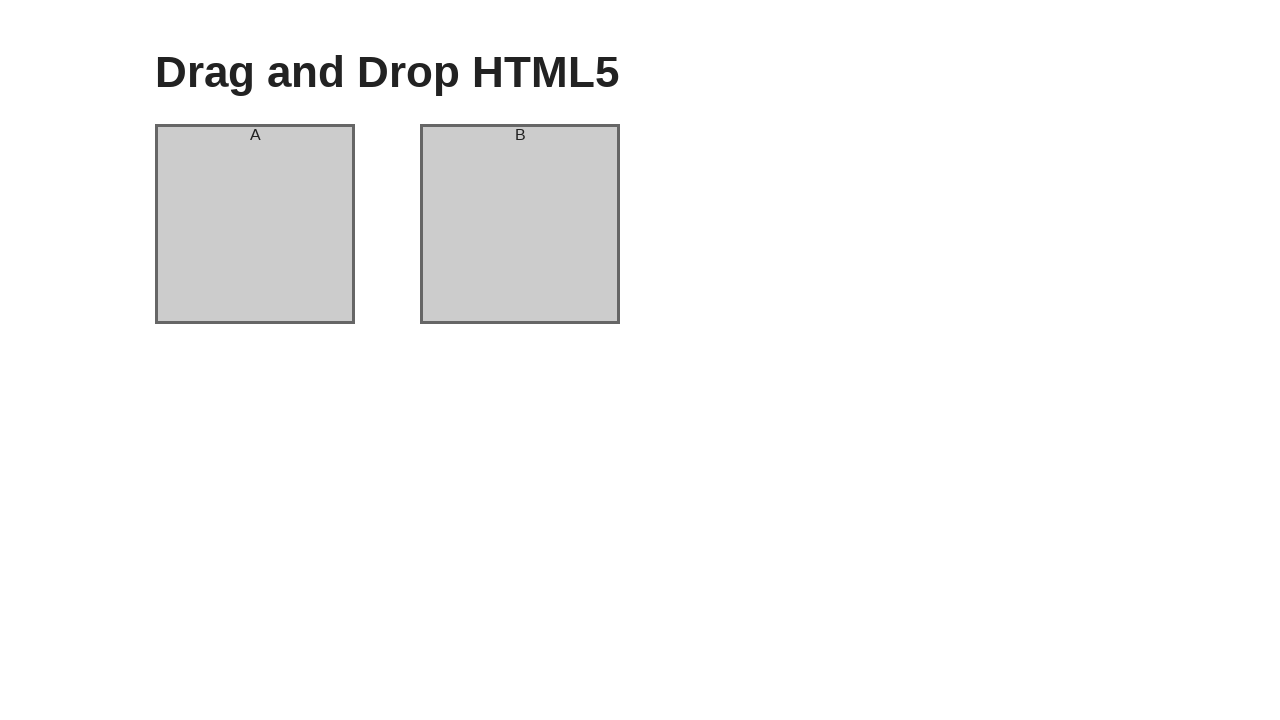

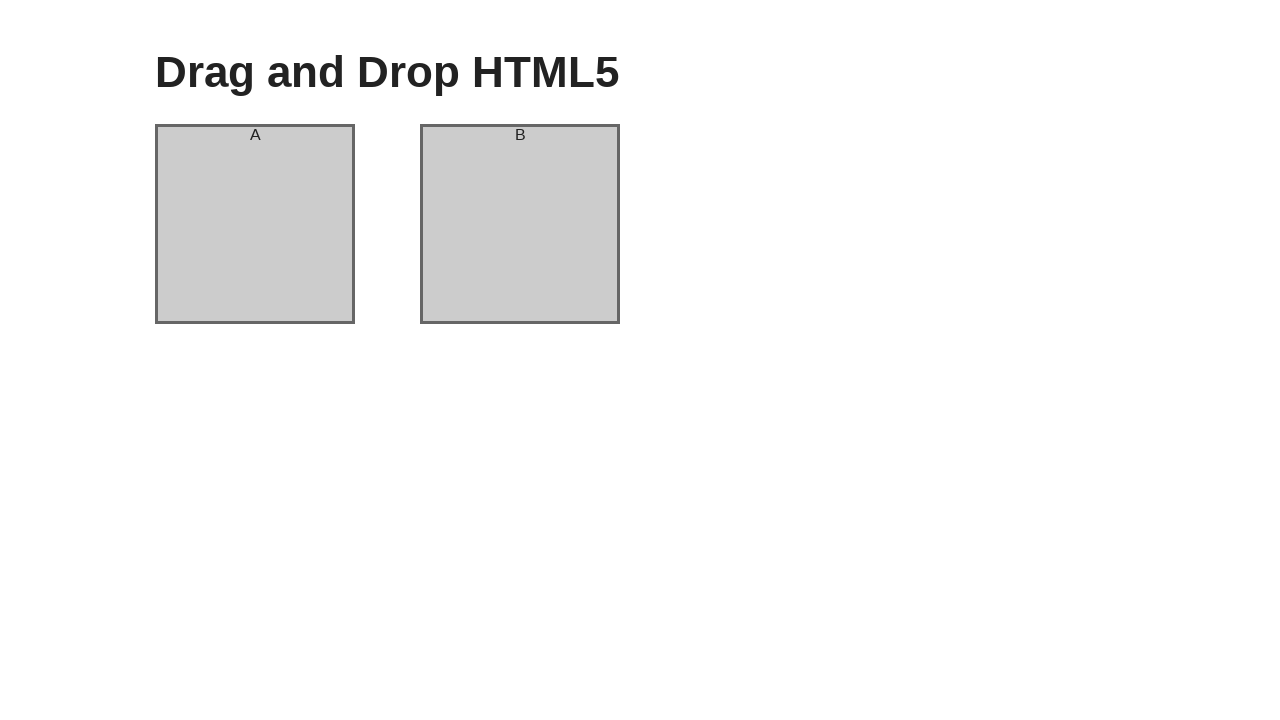